Tests the search functionality on python.org by searching for "pycon" and verifying results are returned

Starting URL: https://www.python.org

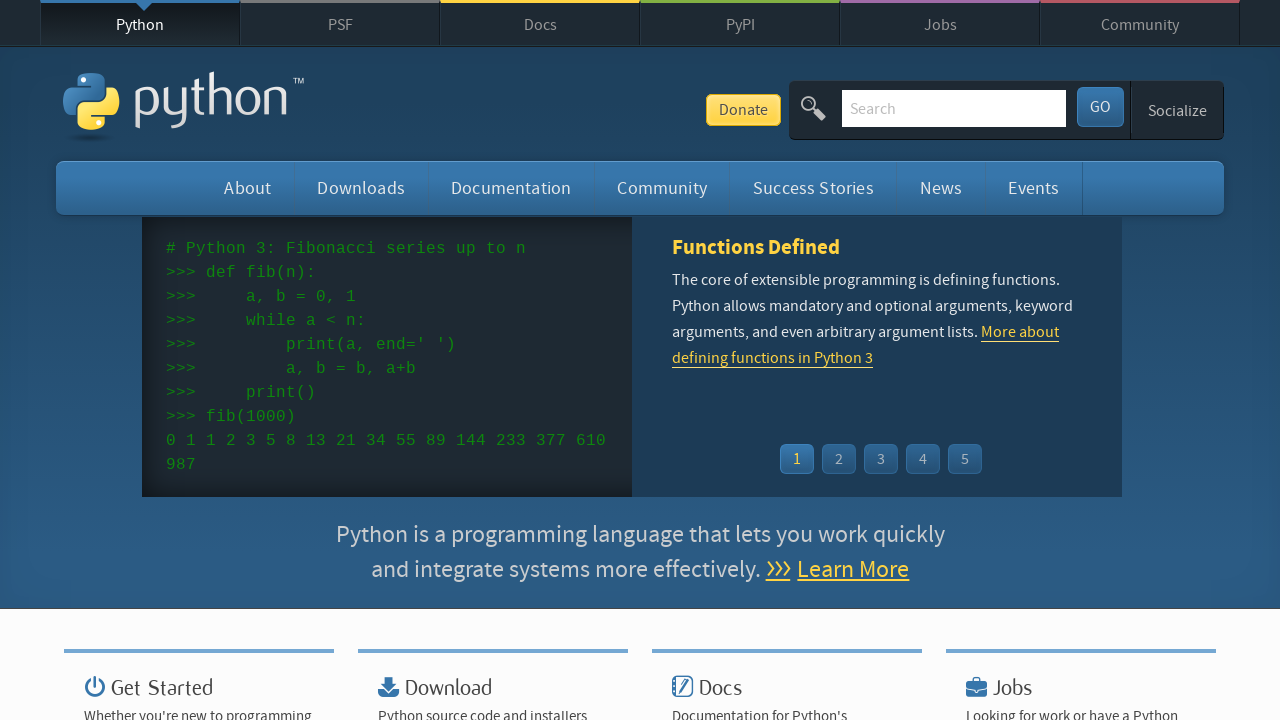

Verified page title contains 'Python'
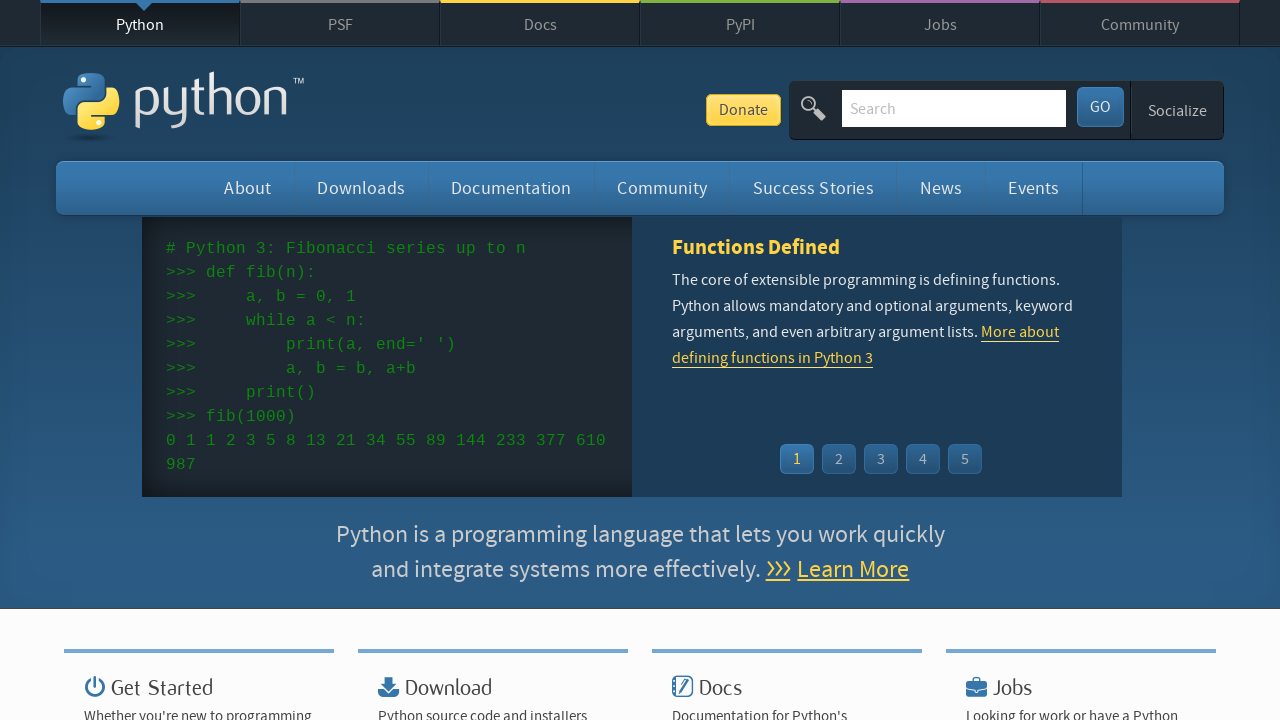

Located and cleared the search field on .search-field
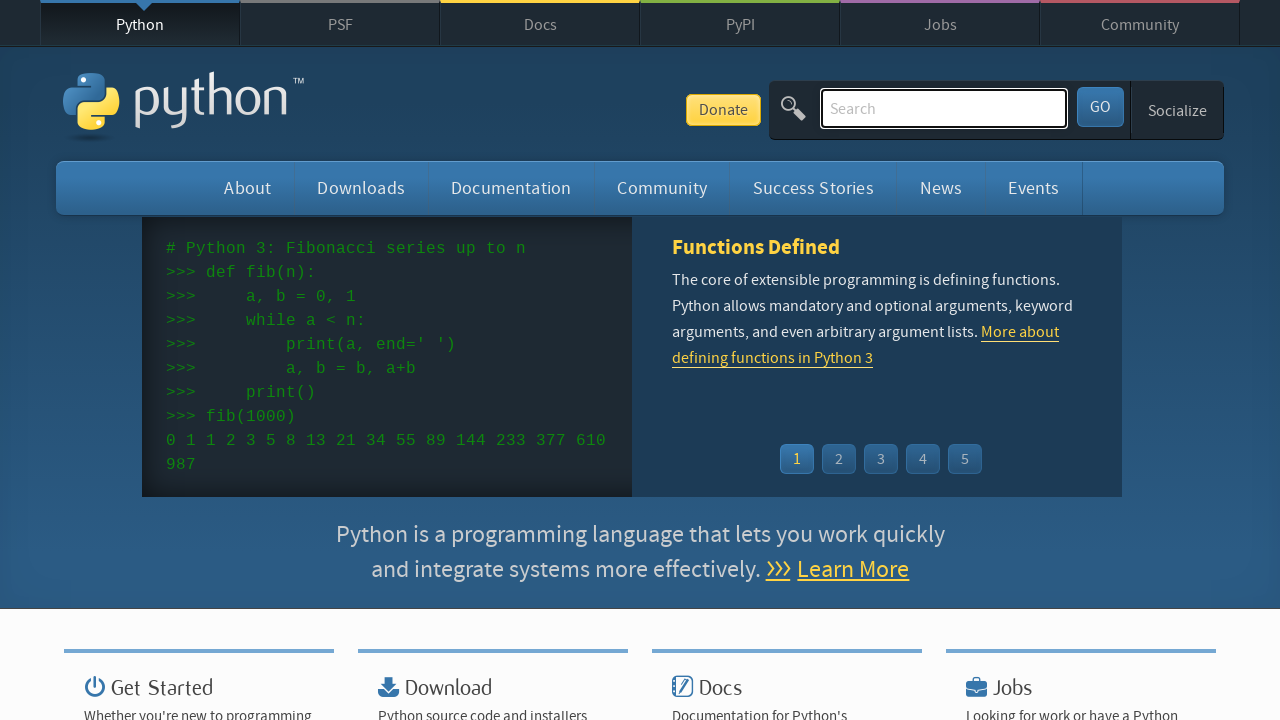

Filled search field with 'pycon' on .search-field
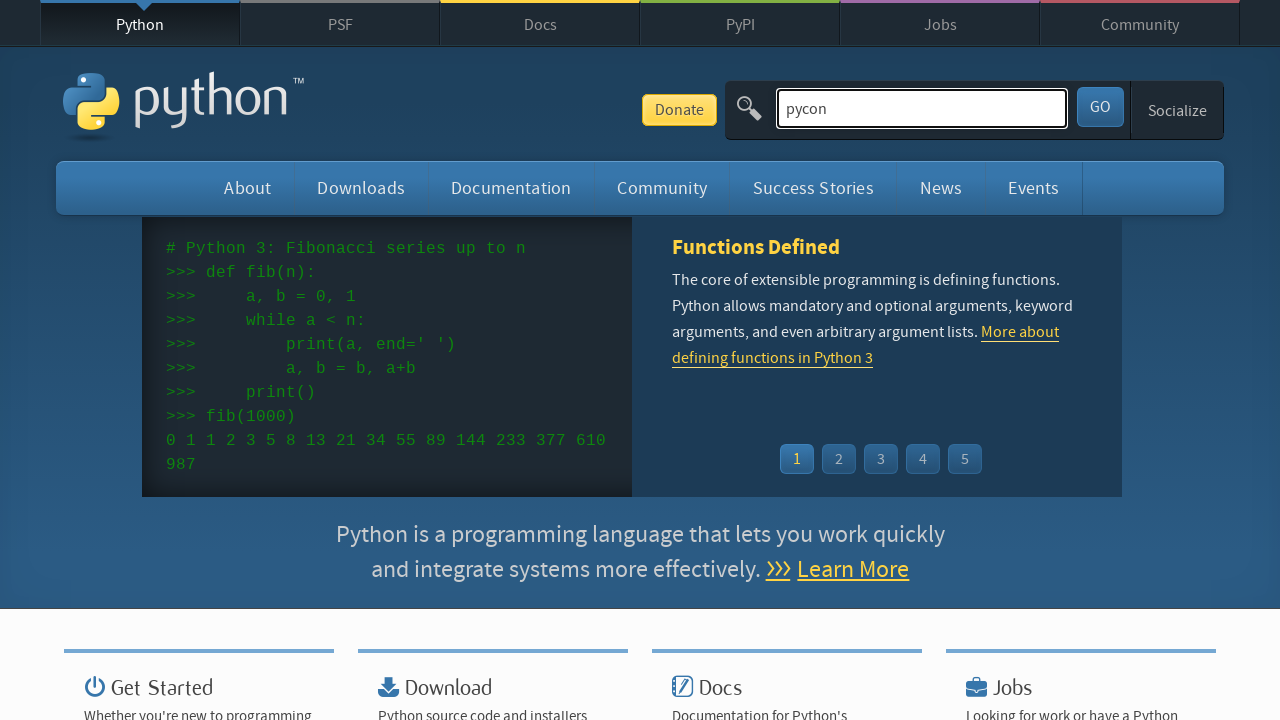

Submitted search form by pressing Enter on .search-field
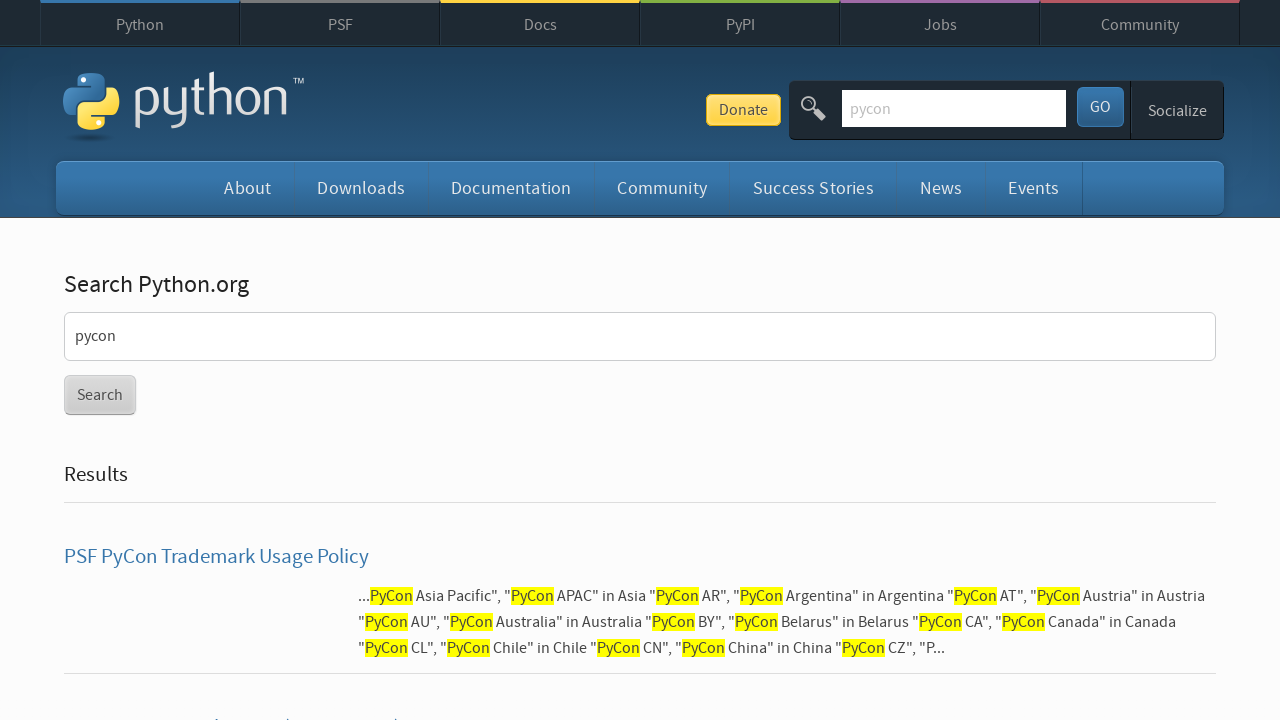

Waited for page to reach networkidle state
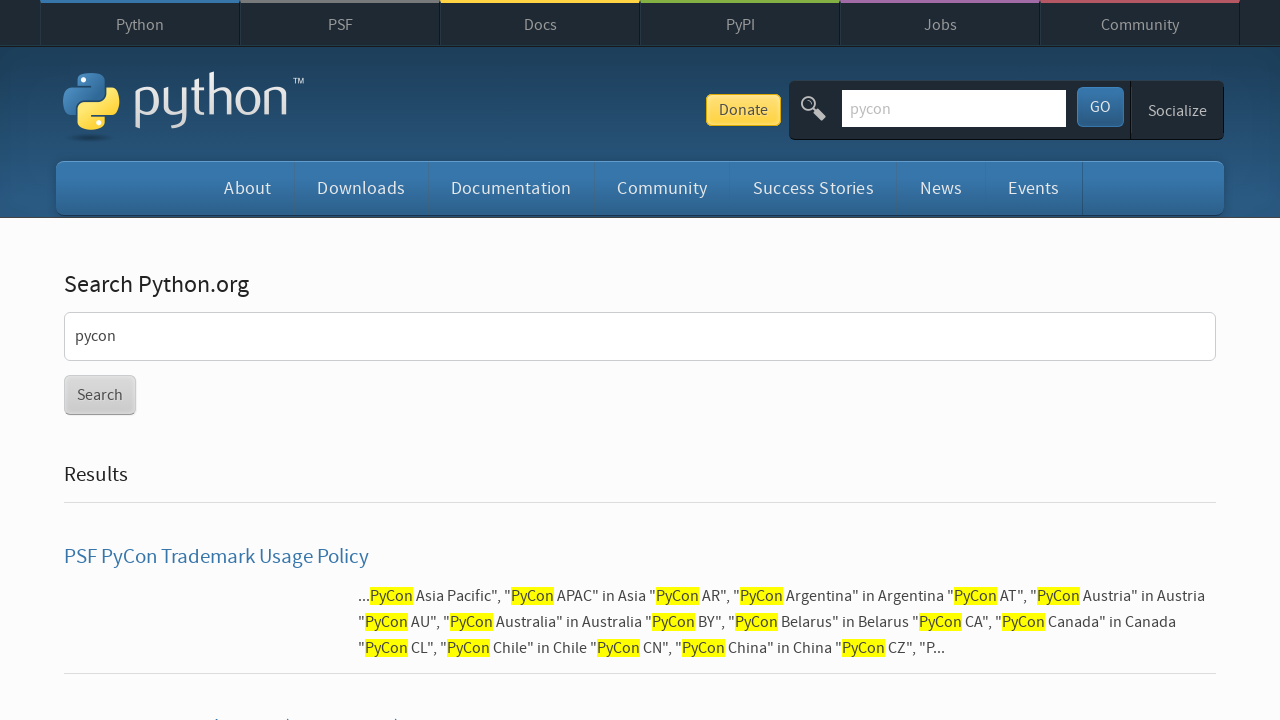

Verified search results are returned (no 'No results found' message)
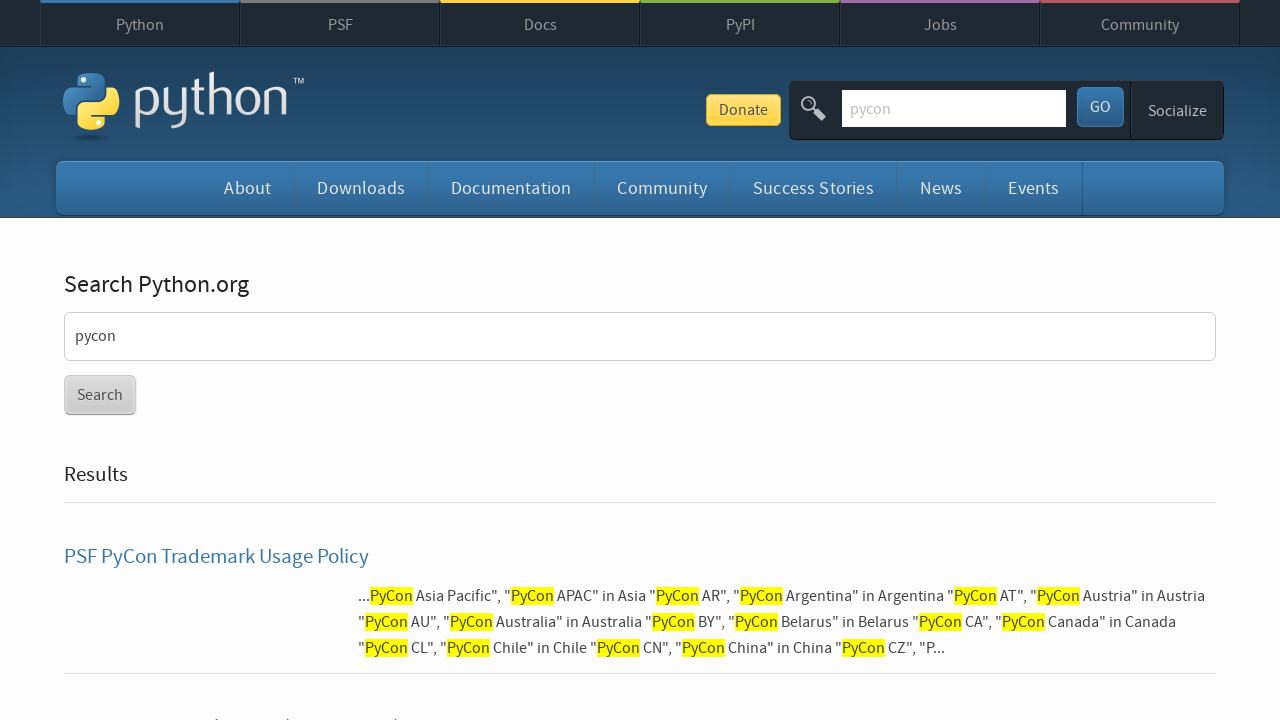

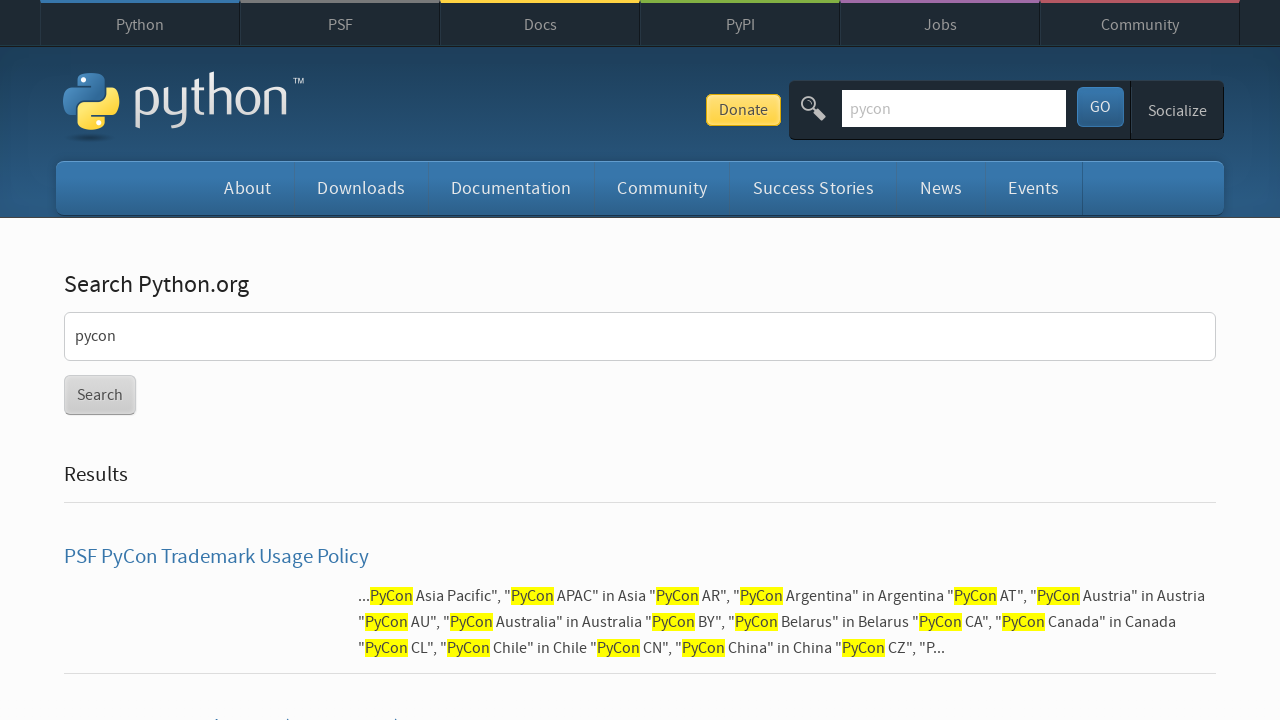